Tests an e-commerce flow by searching for products, adding specific items to cart, and proceeding through checkout

Starting URL: https://rahulshettyacademy.com/seleniumPractise/#/

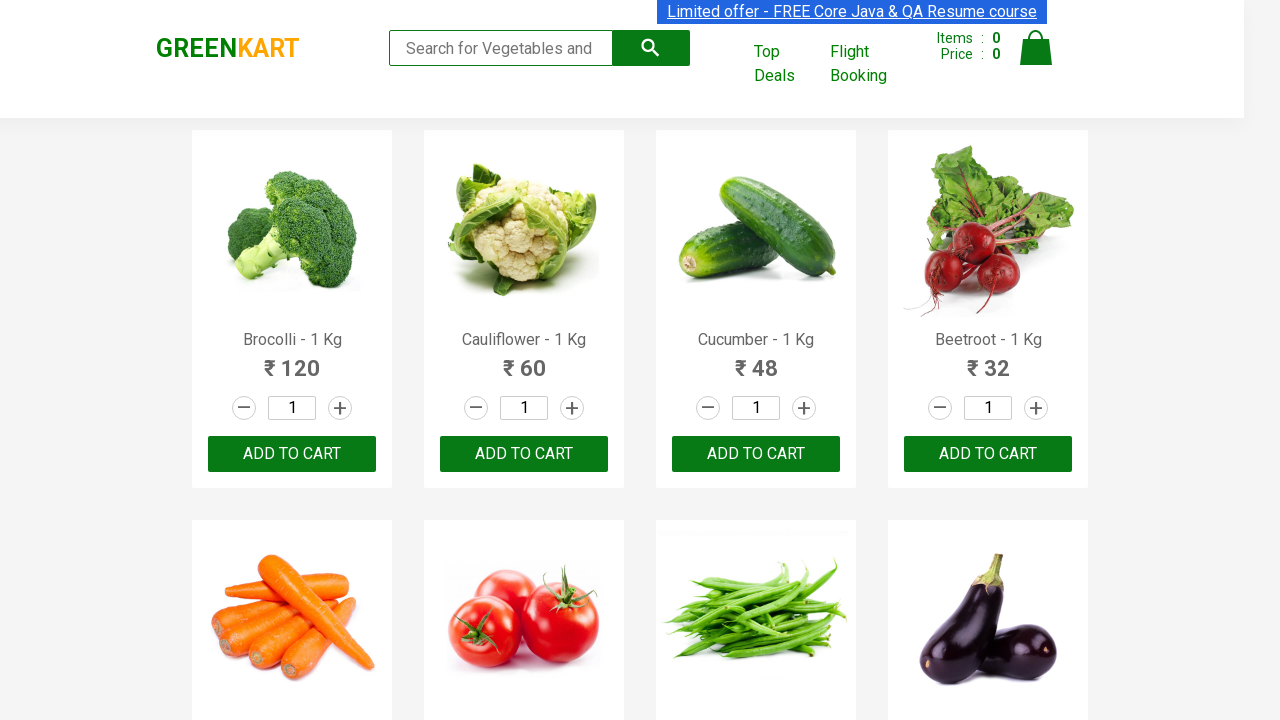

Filled search field with 'ca' on .search-keyword
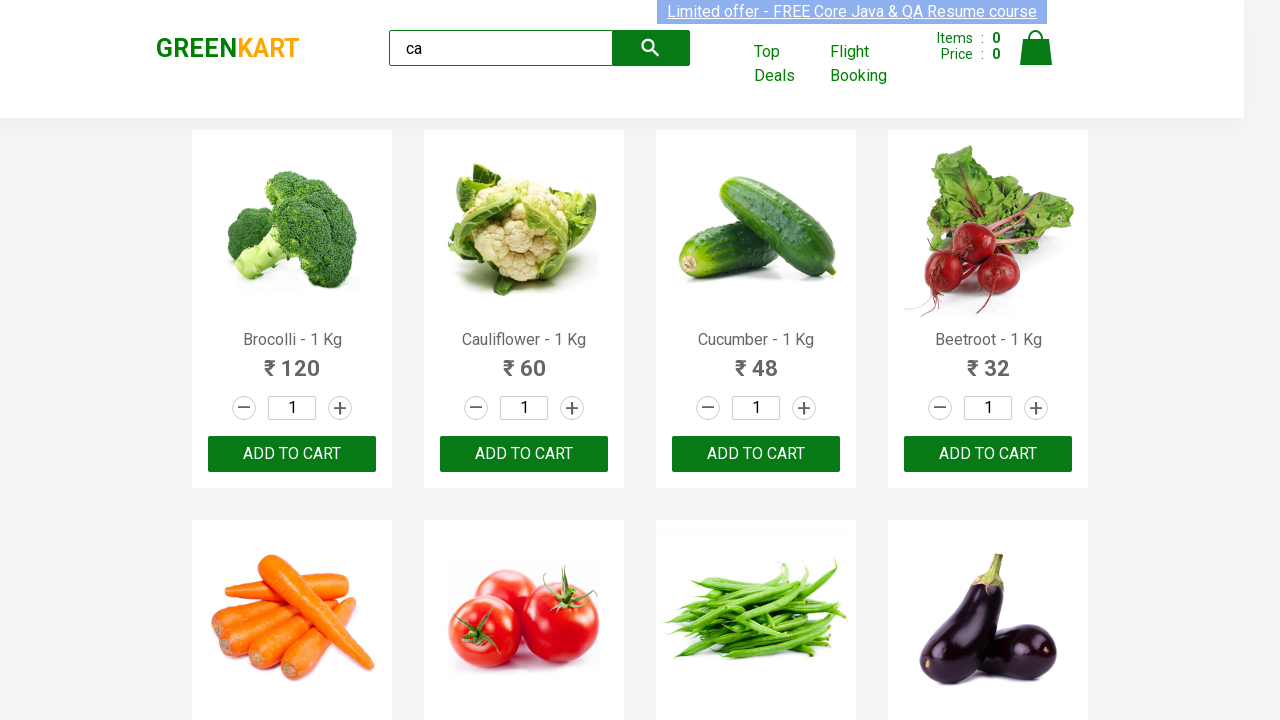

Products loaded after search
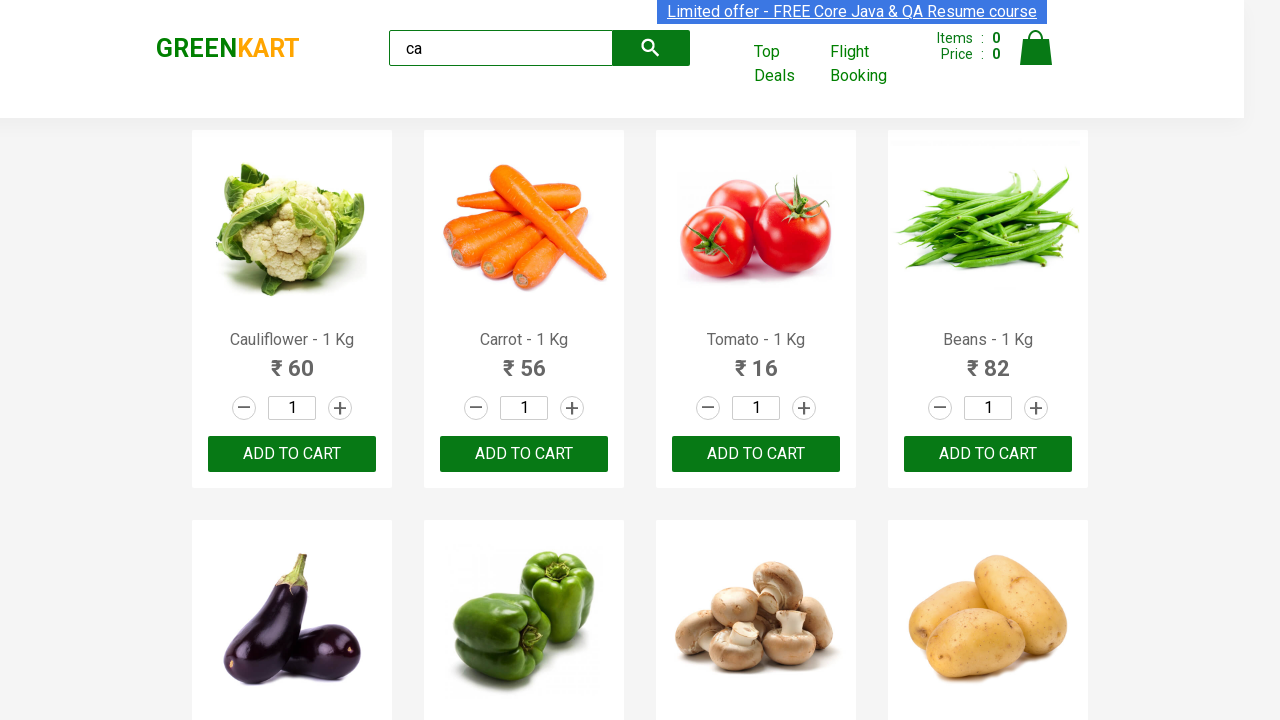

Clicked ADD TO CART on third product at (756, 454) on .products .product >> nth=2 >> text=ADD TO CART
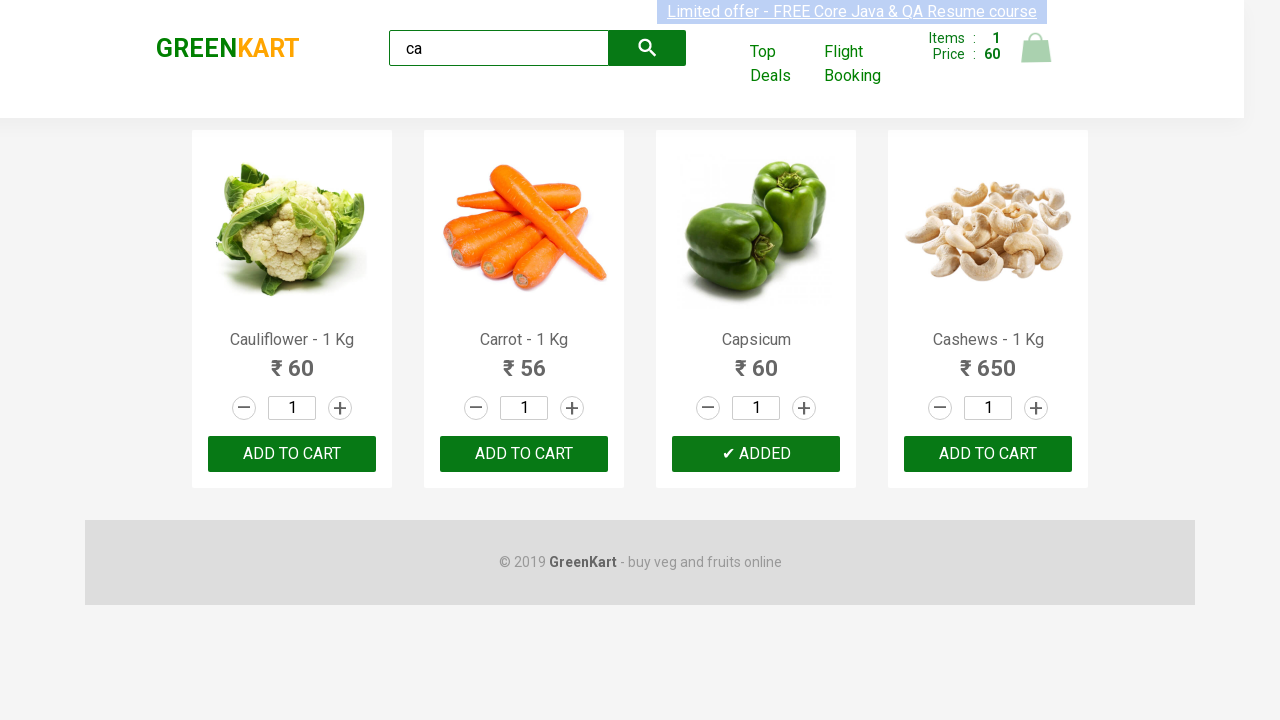

Clicked ADD TO CART on Cashew product at (988, 454) on .products .product >> nth=3 >> button
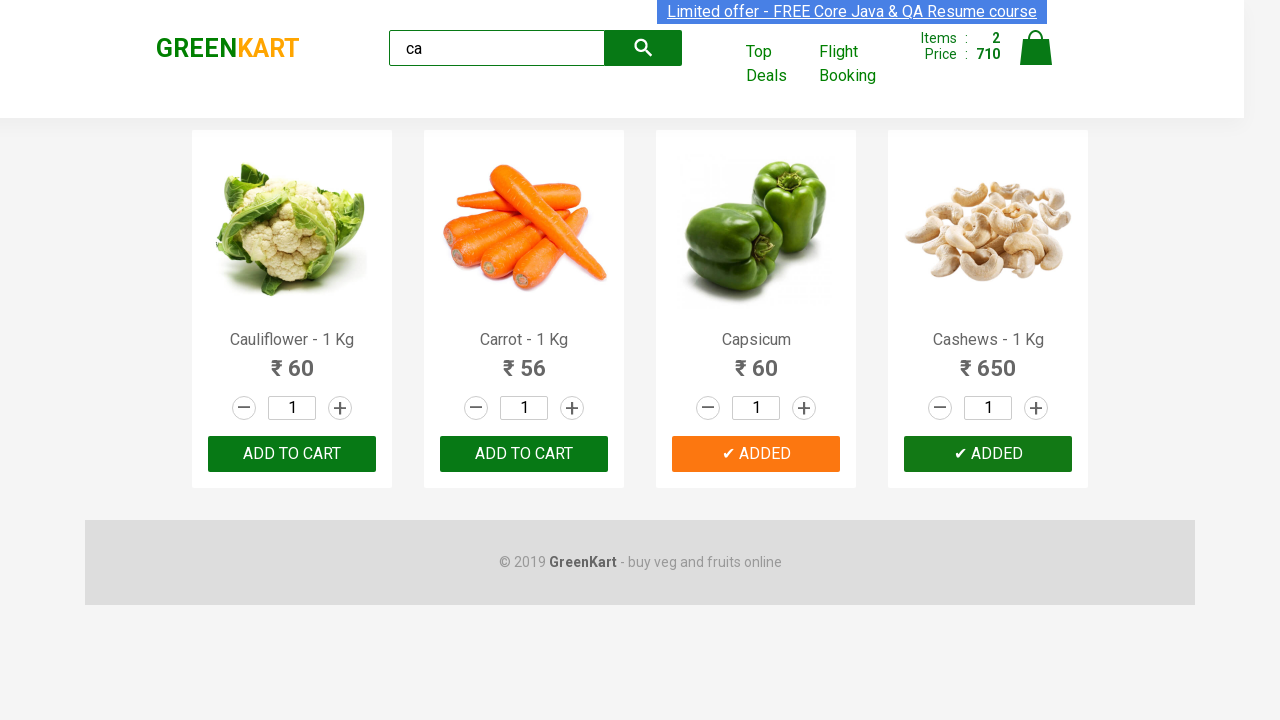

Clicked cart icon to view cart at (1036, 48) on .cart-icon > img
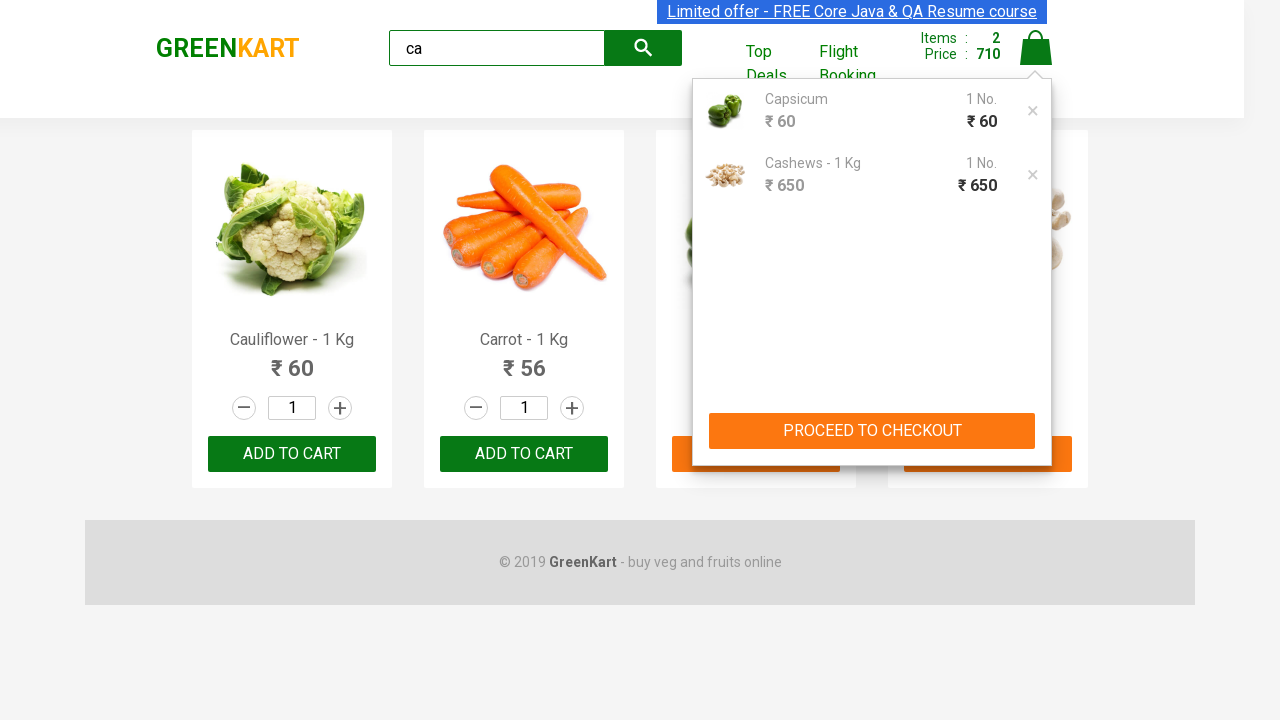

Clicked PROCEED TO CHECKOUT button at (872, 431) on text=PROCEED TO CHECKOUT
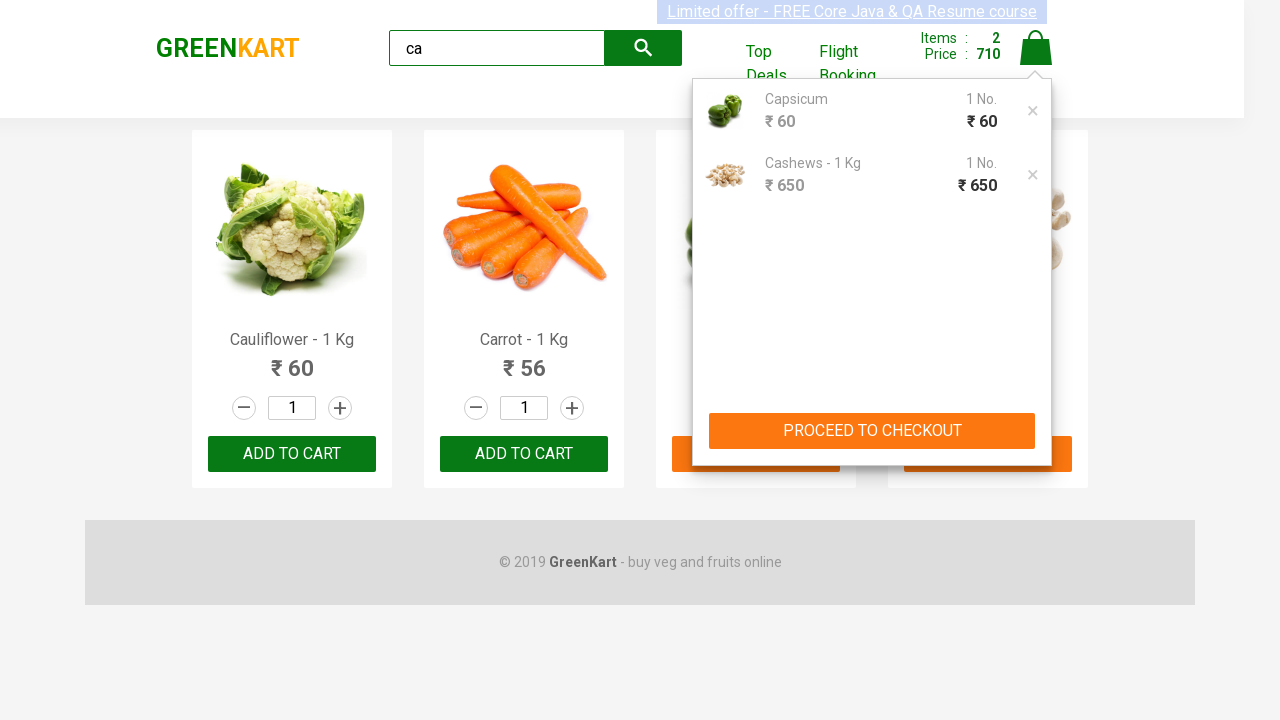

Clicked Place Order button at (1036, 491) on text=Place Order
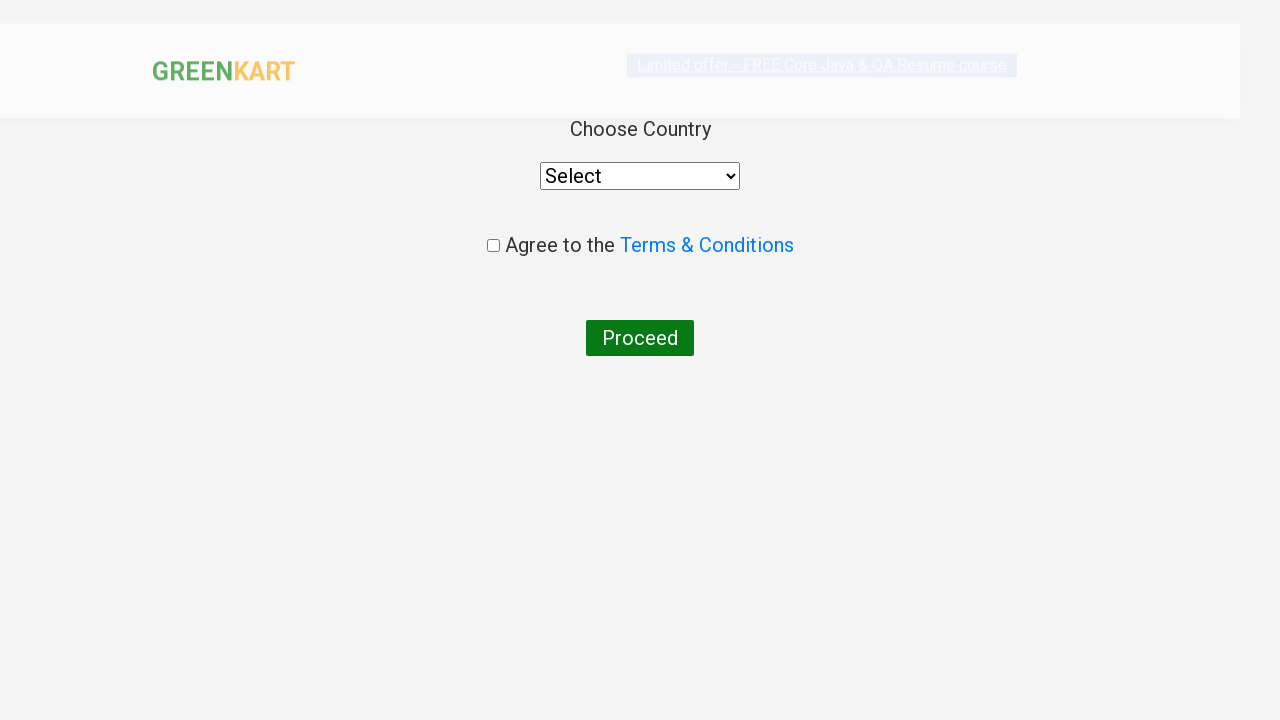

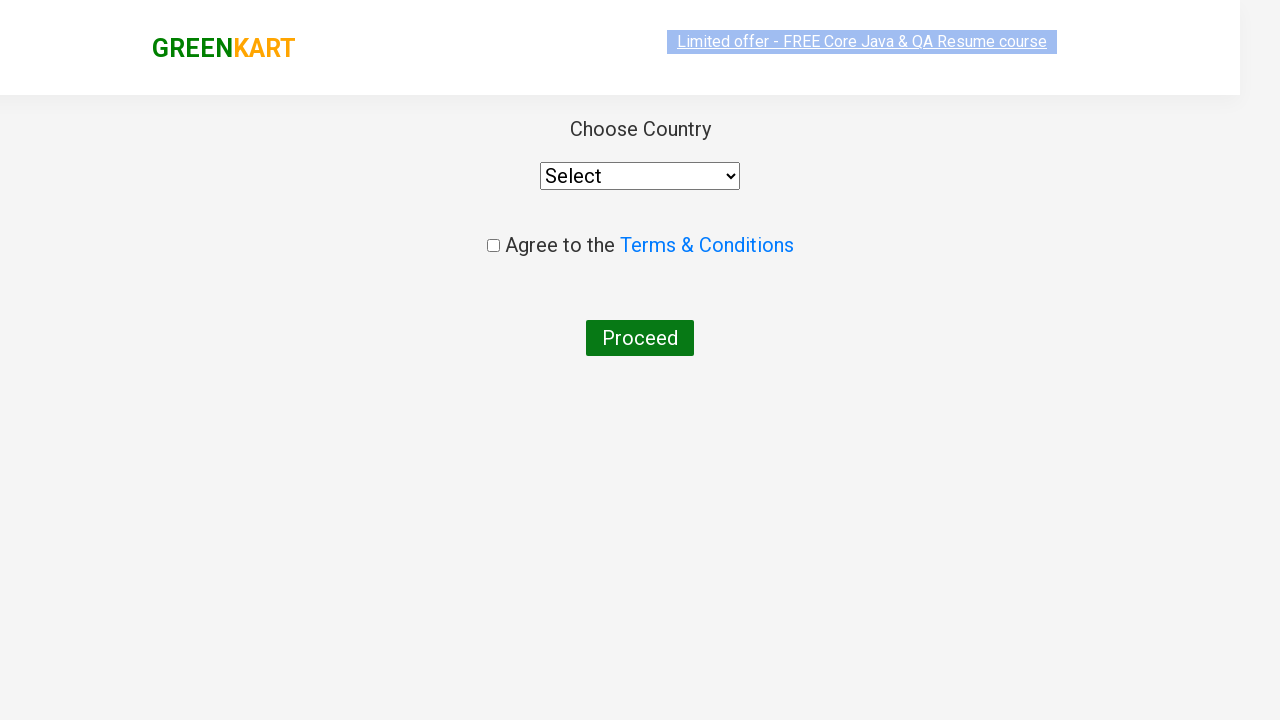